Tests keyboard navigation on the Home page by pressing Tab multiple times and verifying focus is visible

Starting URL: https://san-aoun.github.io/personal-site-monorepo/

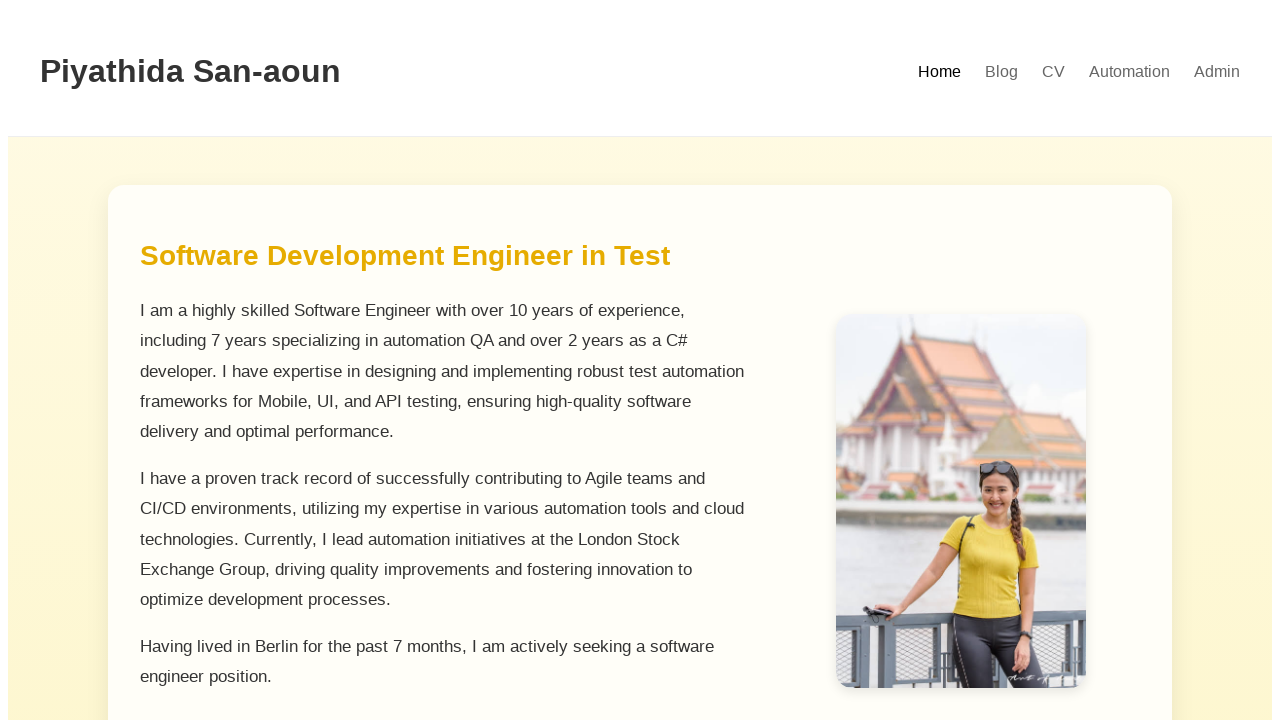

Waited for page to load (domcontentloaded)
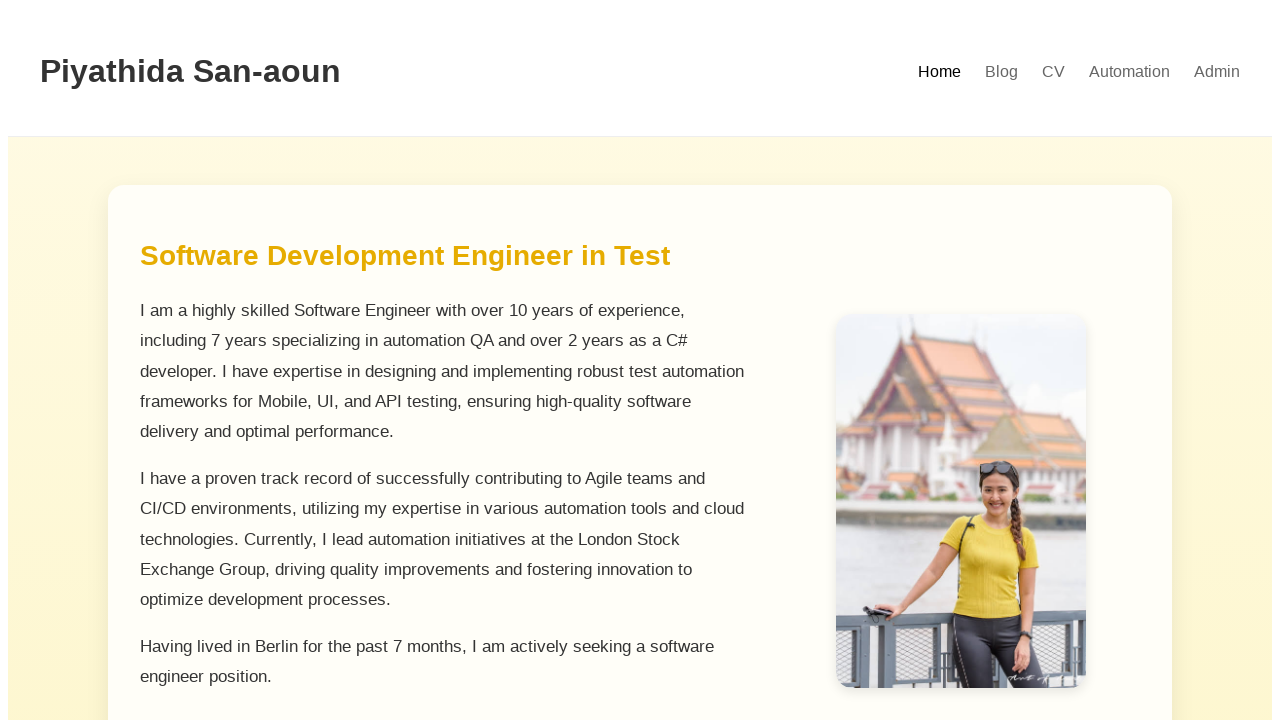

Pressed Tab to navigate to first focusable element
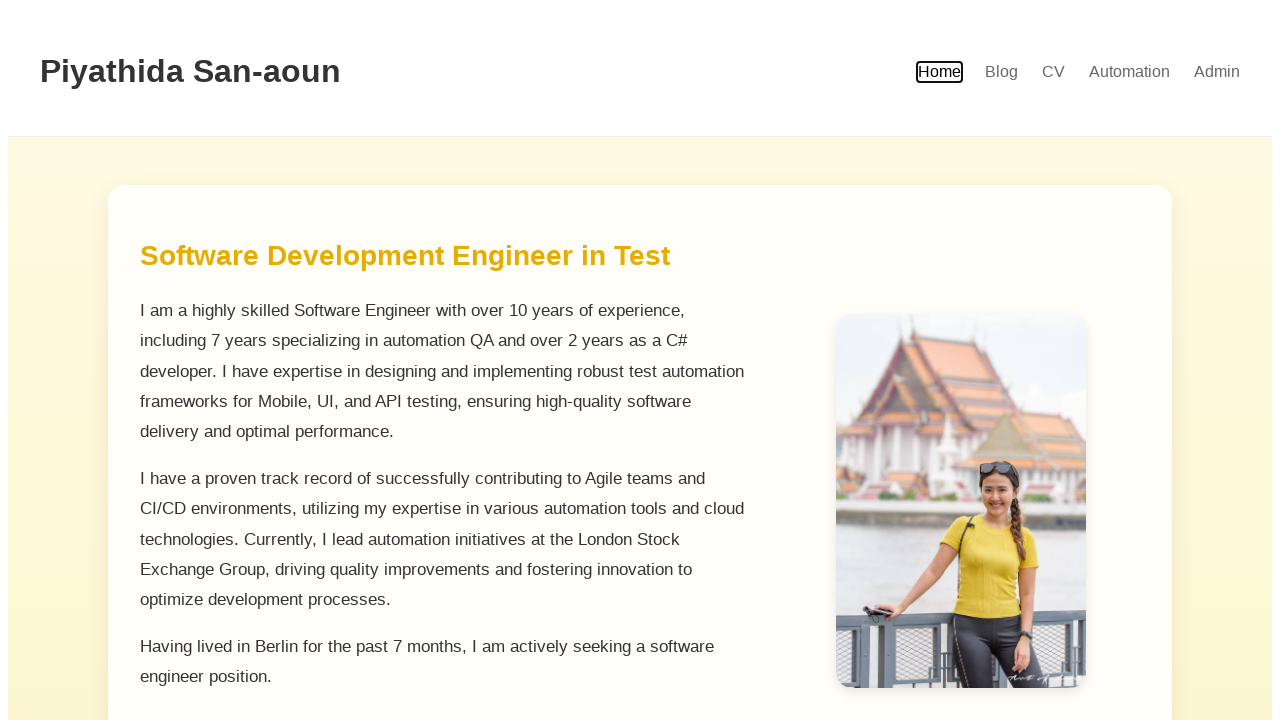

Verified that focus is visible on an element
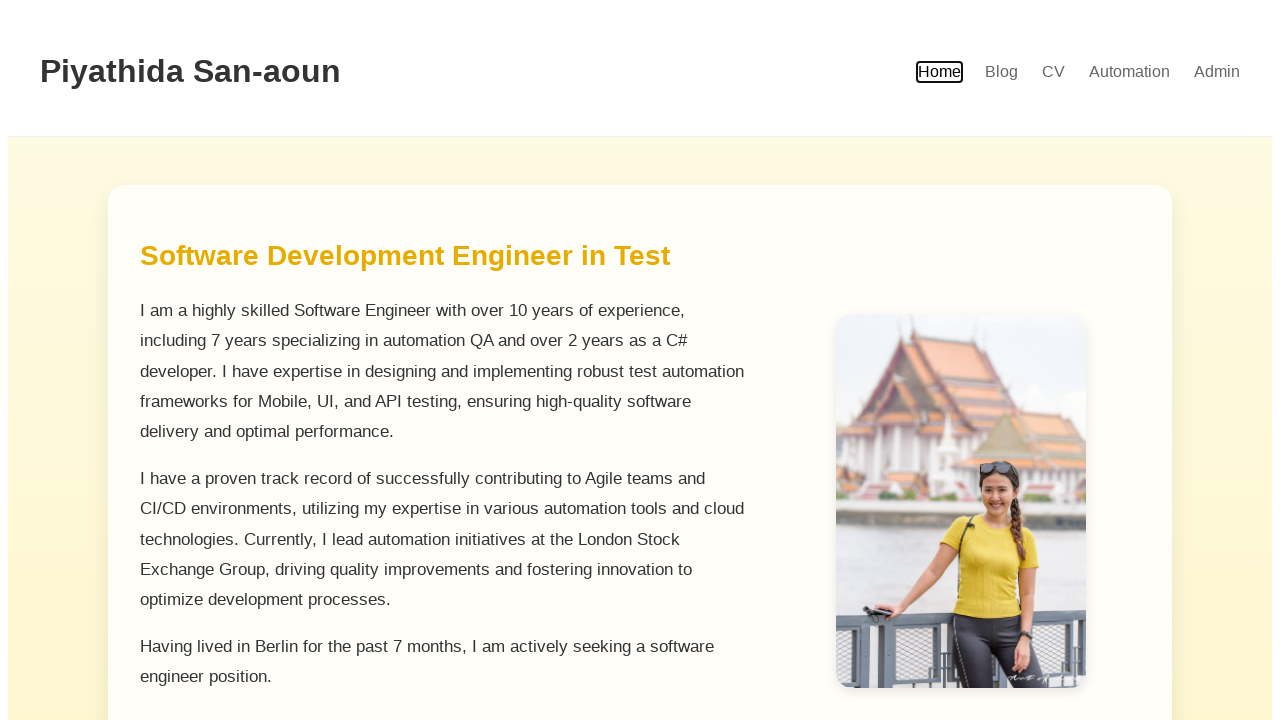

Pressed Tab to navigate to next focusable element (iteration 1)
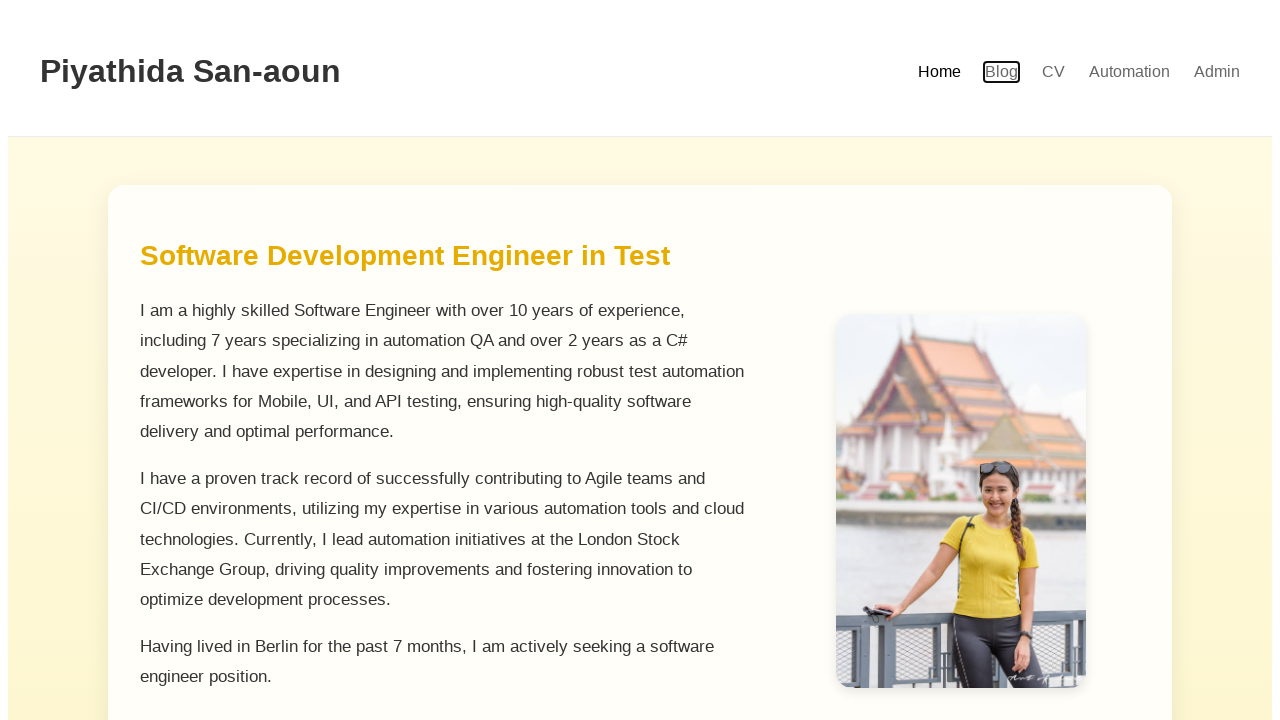

Pressed Tab to navigate to next focusable element (iteration 2)
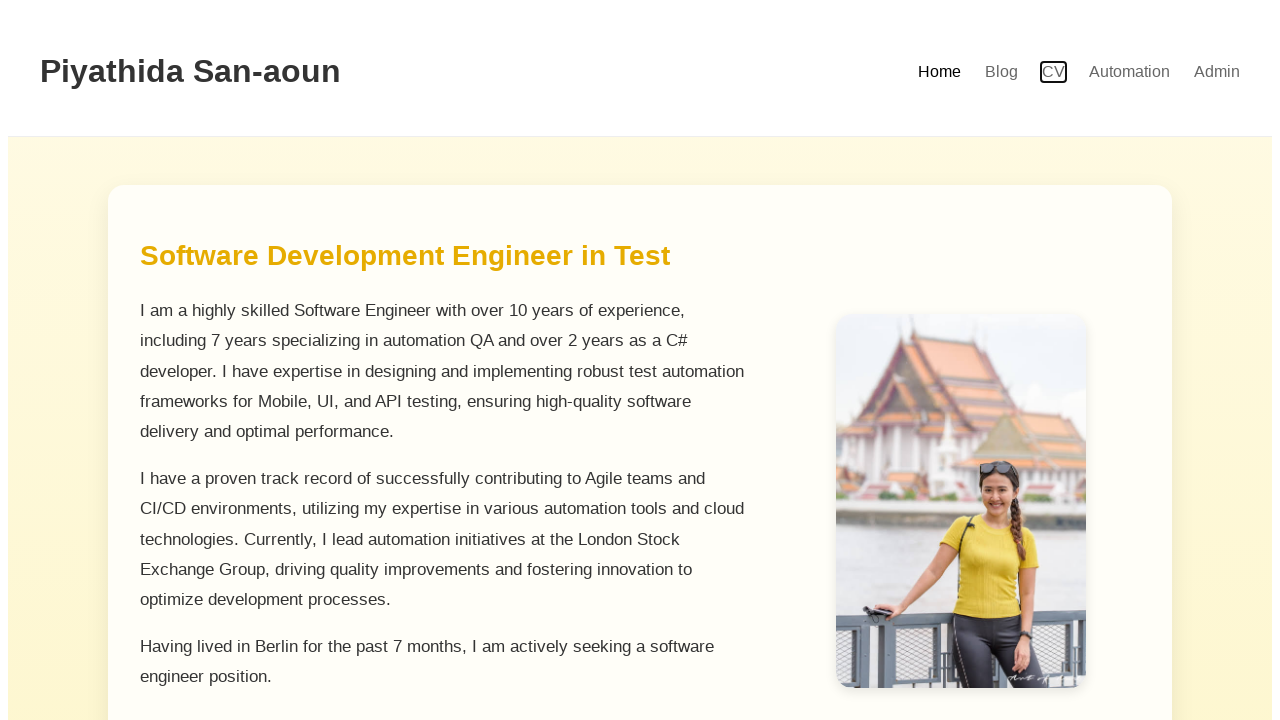

Pressed Tab to navigate to next focusable element (iteration 3)
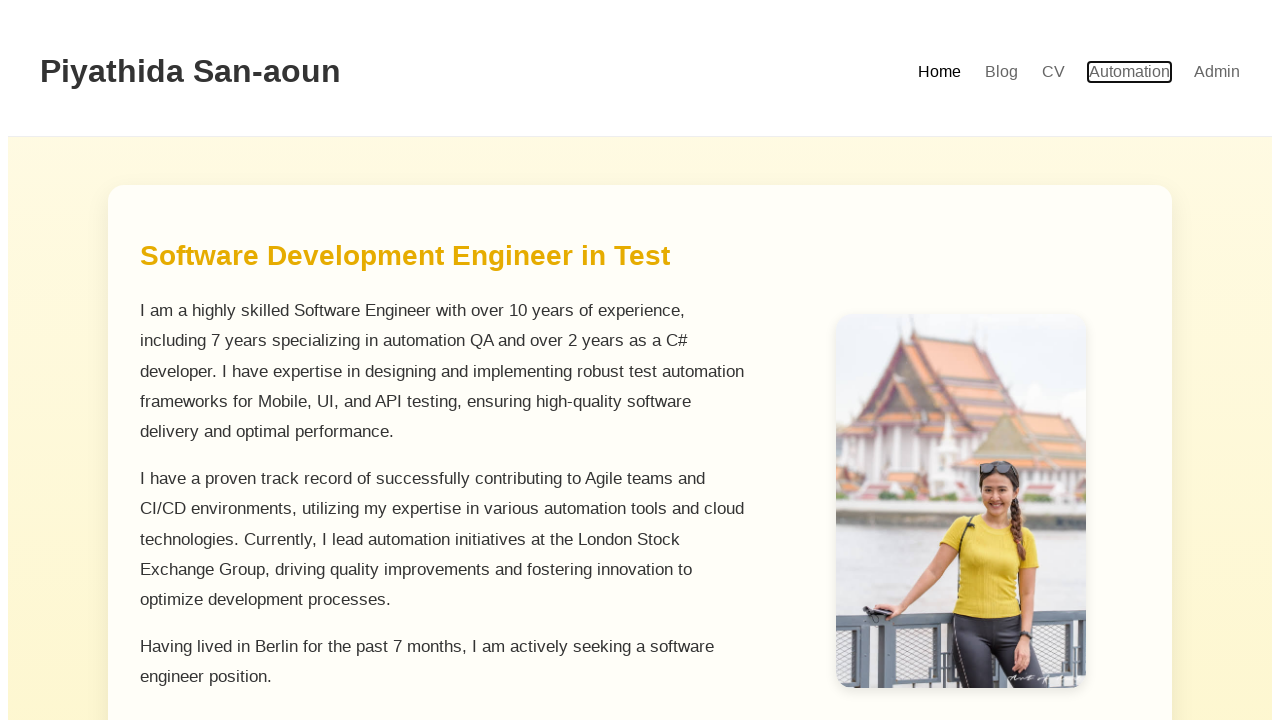

Pressed Tab to navigate to next focusable element (iteration 4)
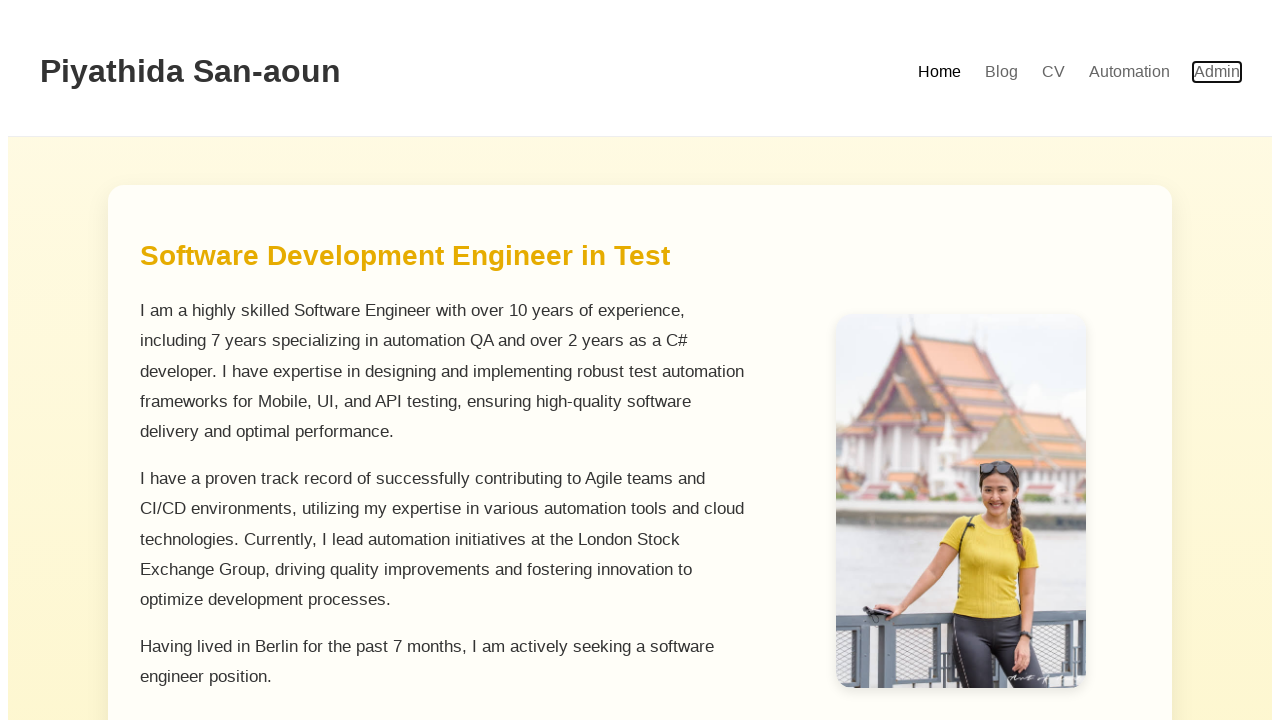

Pressed Tab to navigate to next focusable element (iteration 5)
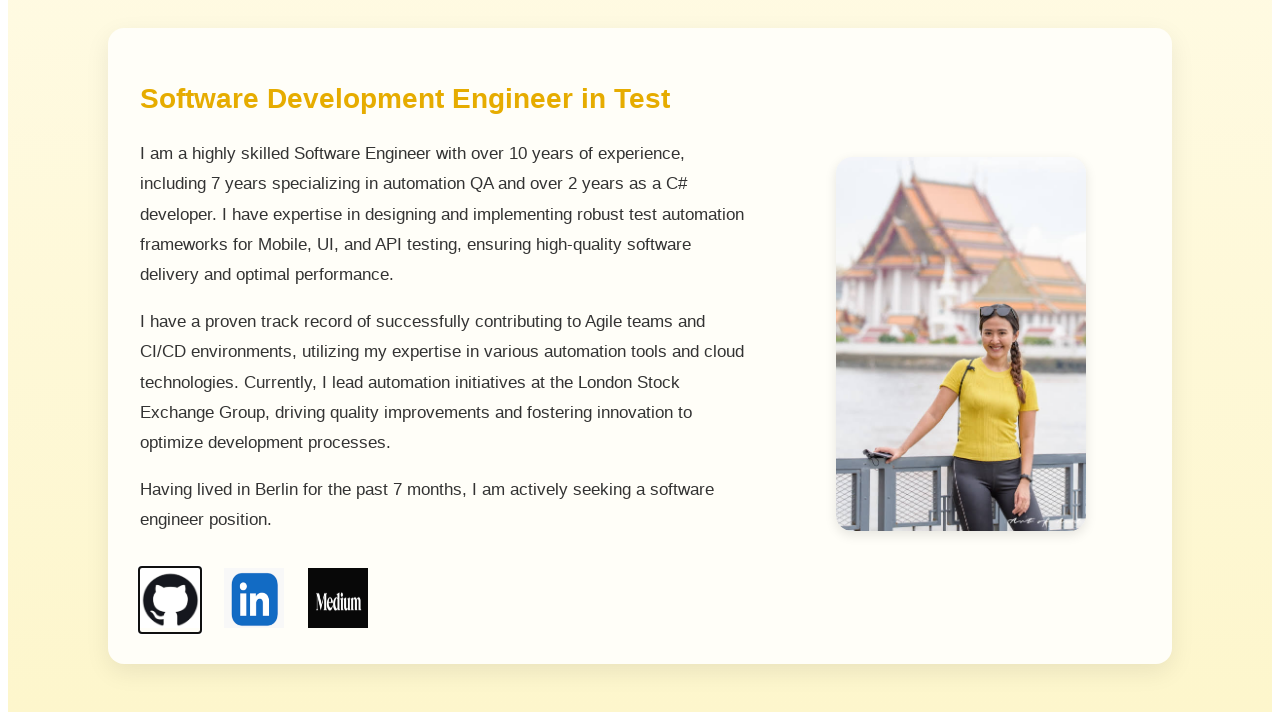

Pressed Tab to navigate to next focusable element (iteration 6)
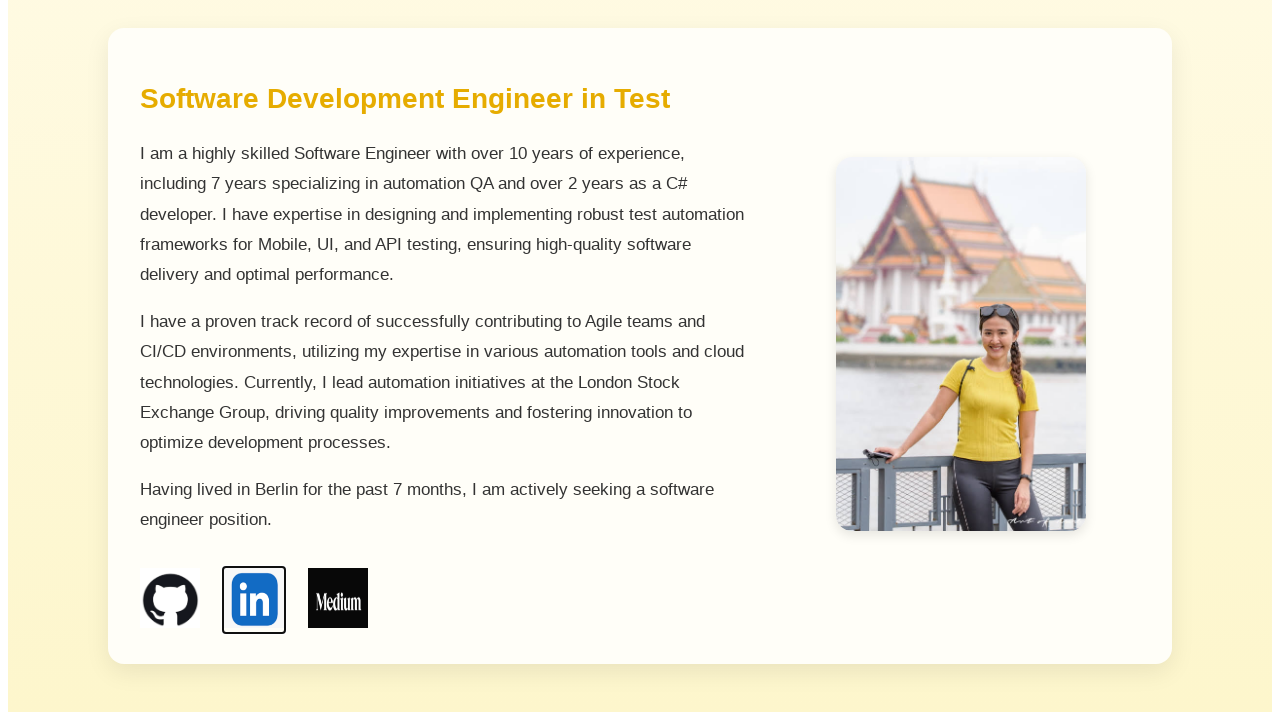

Pressed Tab to navigate to next focusable element (iteration 7)
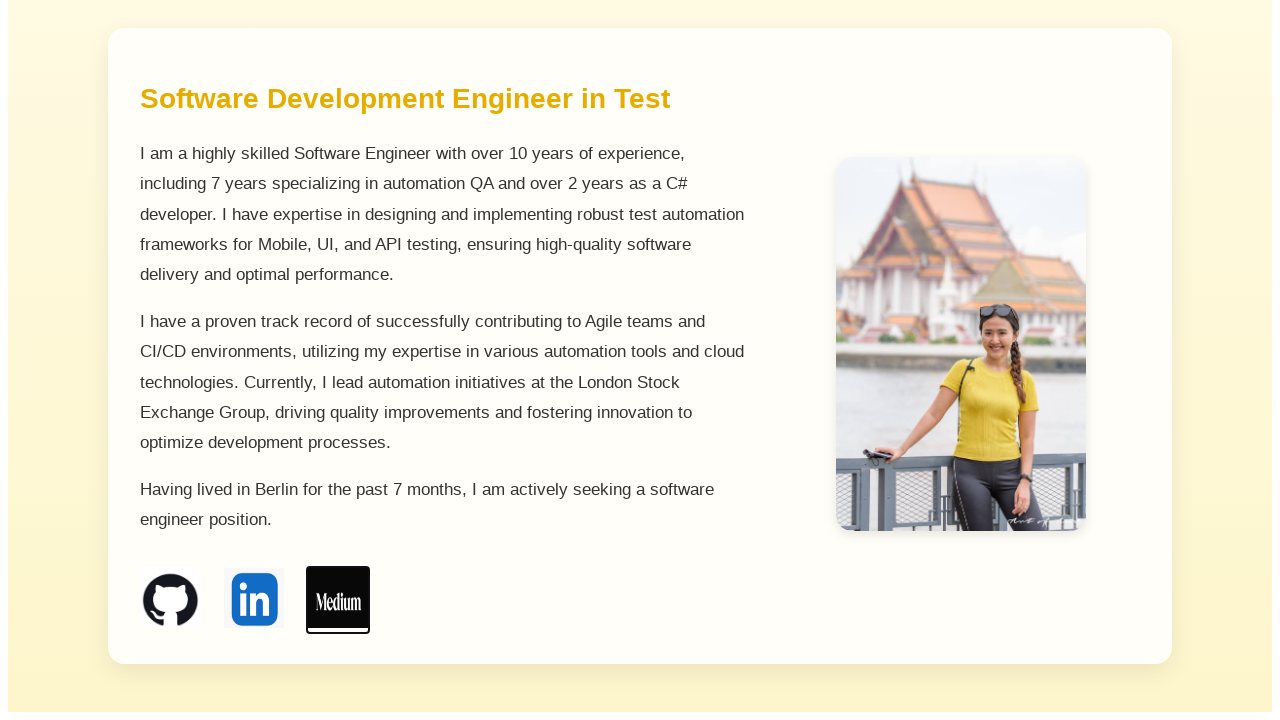

Pressed Tab to navigate to next focusable element (iteration 8)
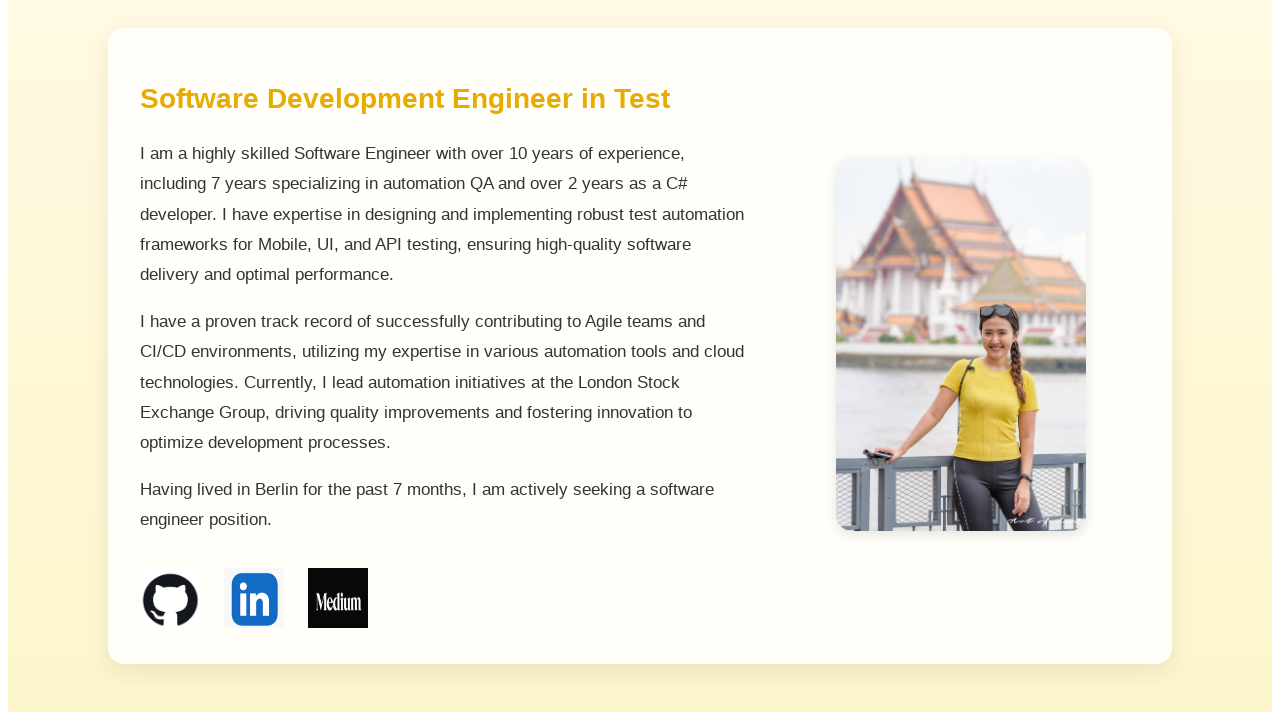

Pressed Tab to navigate to next focusable element (iteration 9)
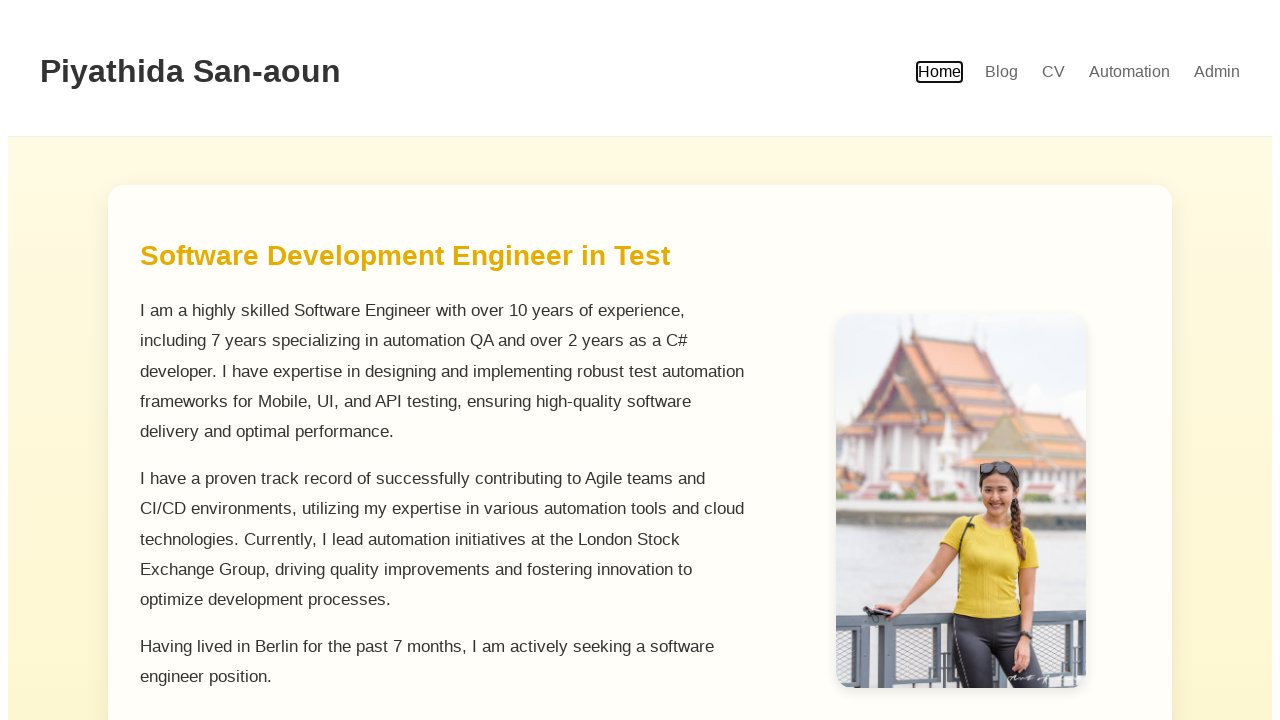

Pressed Tab to navigate to next focusable element (iteration 10)
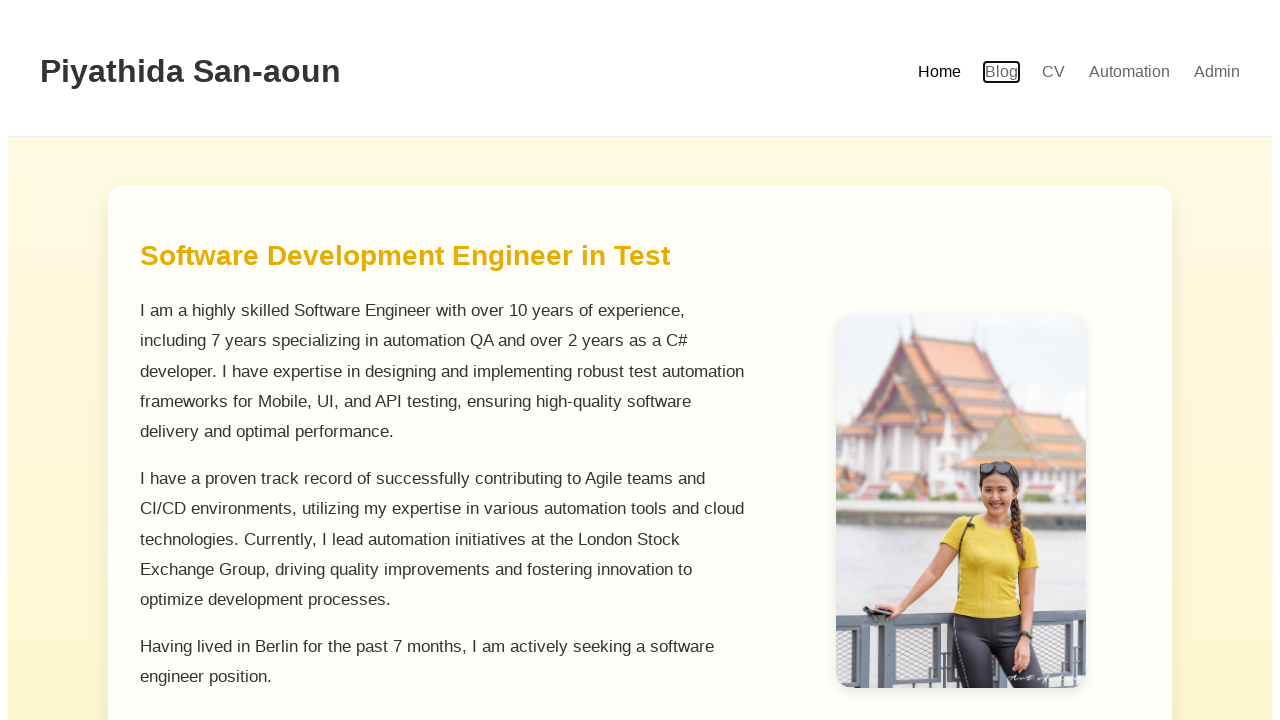

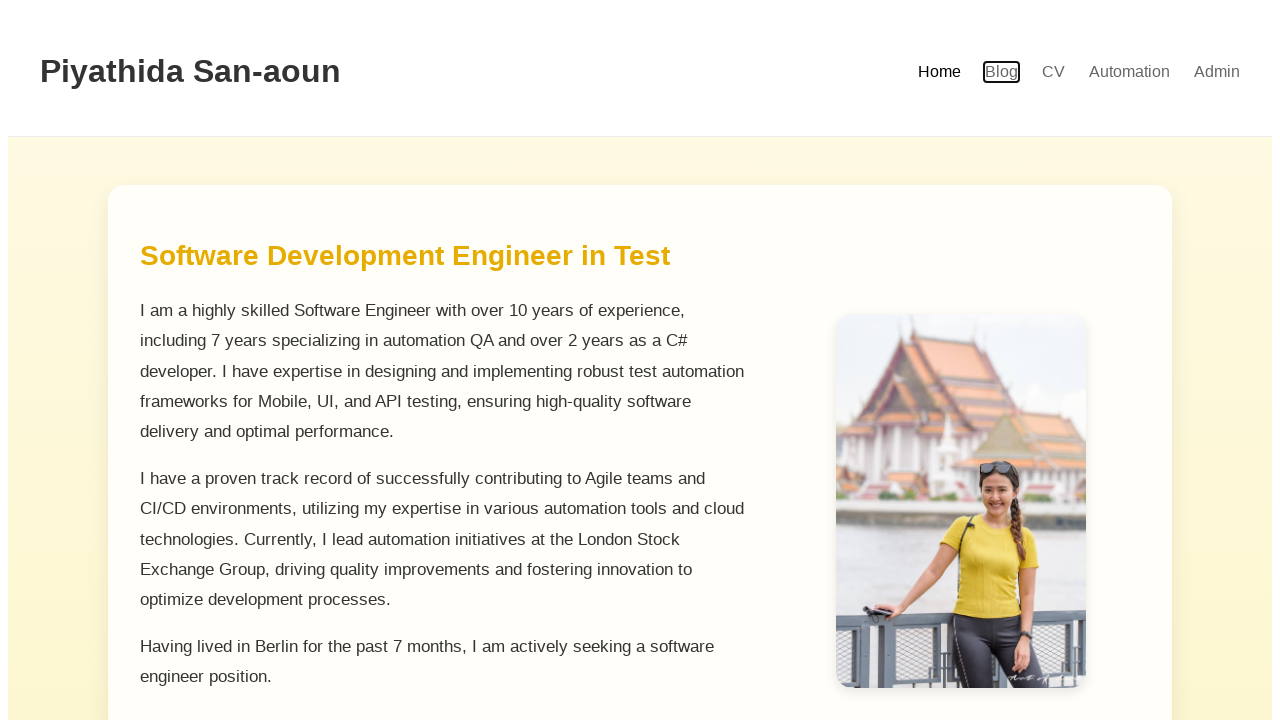